Tests calculator multiplication functionality by calculating 9 x 7 and verifying the result equals 63

Starting URL: https://greyli.github.io/calculator/

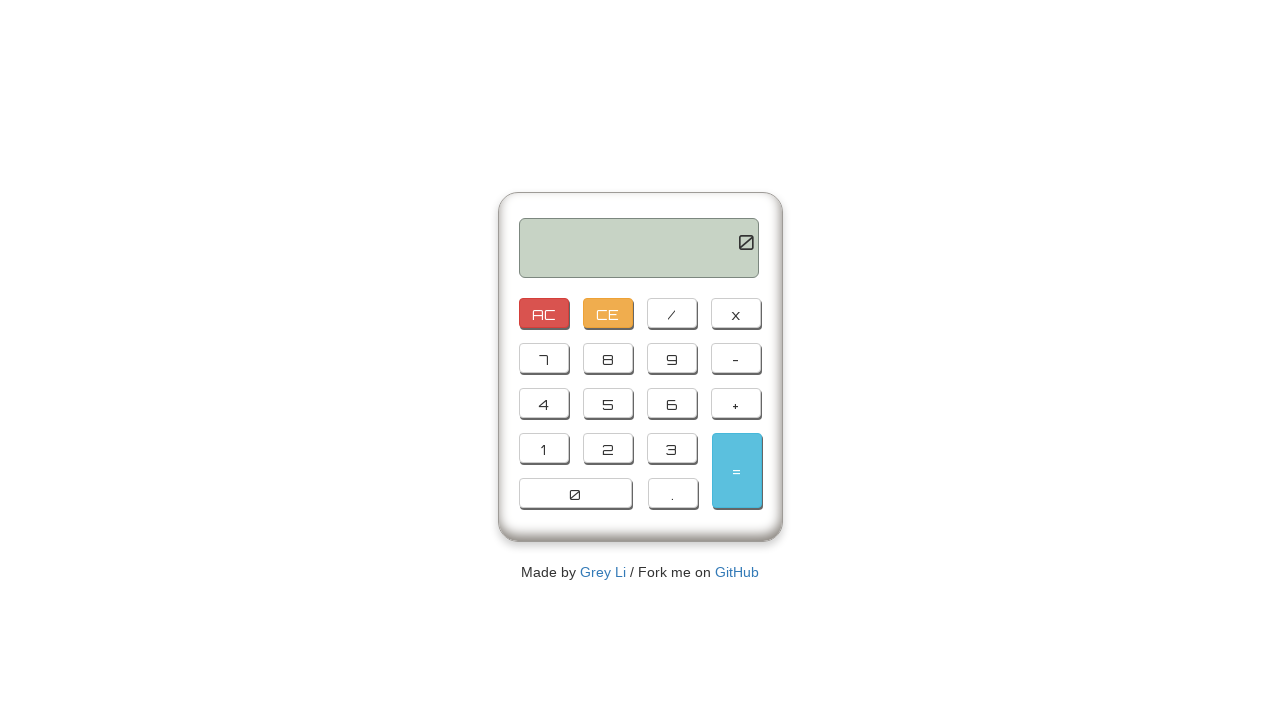

Clicked number 9 at (672, 358) on button:has-text('9')
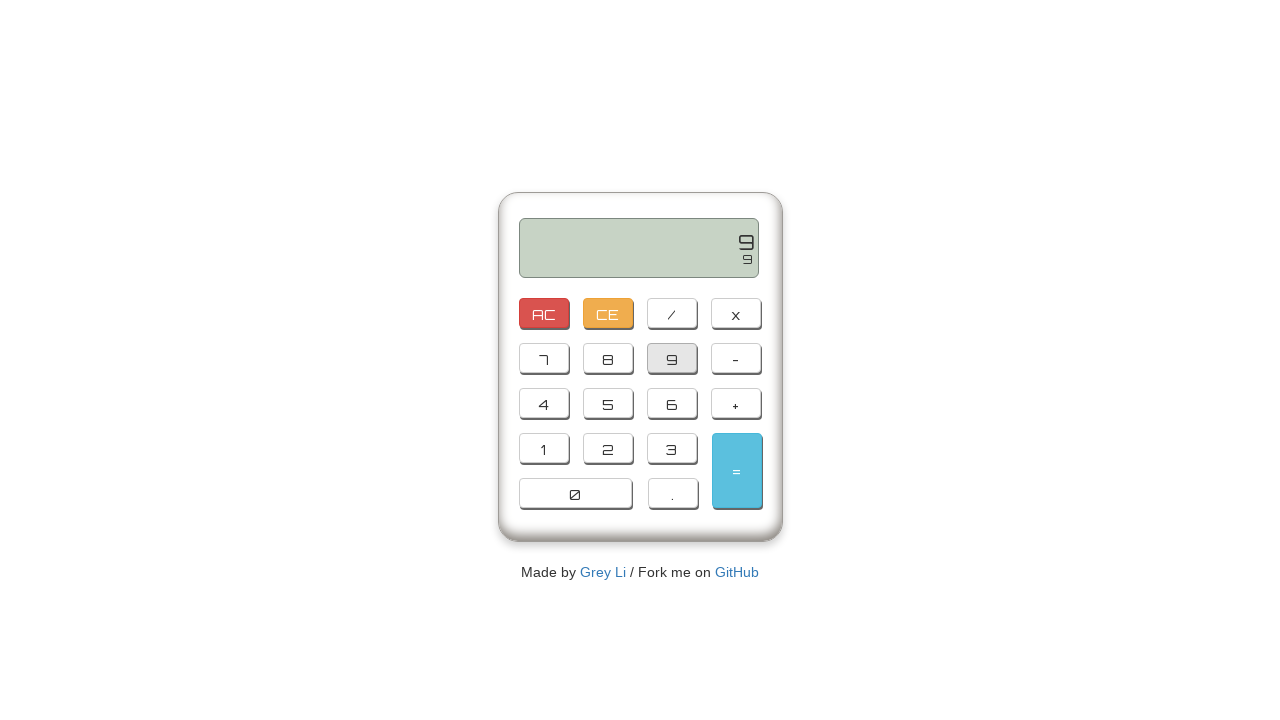

Clicked multiplication operator (x) at (736, 313) on button:has-text('x')
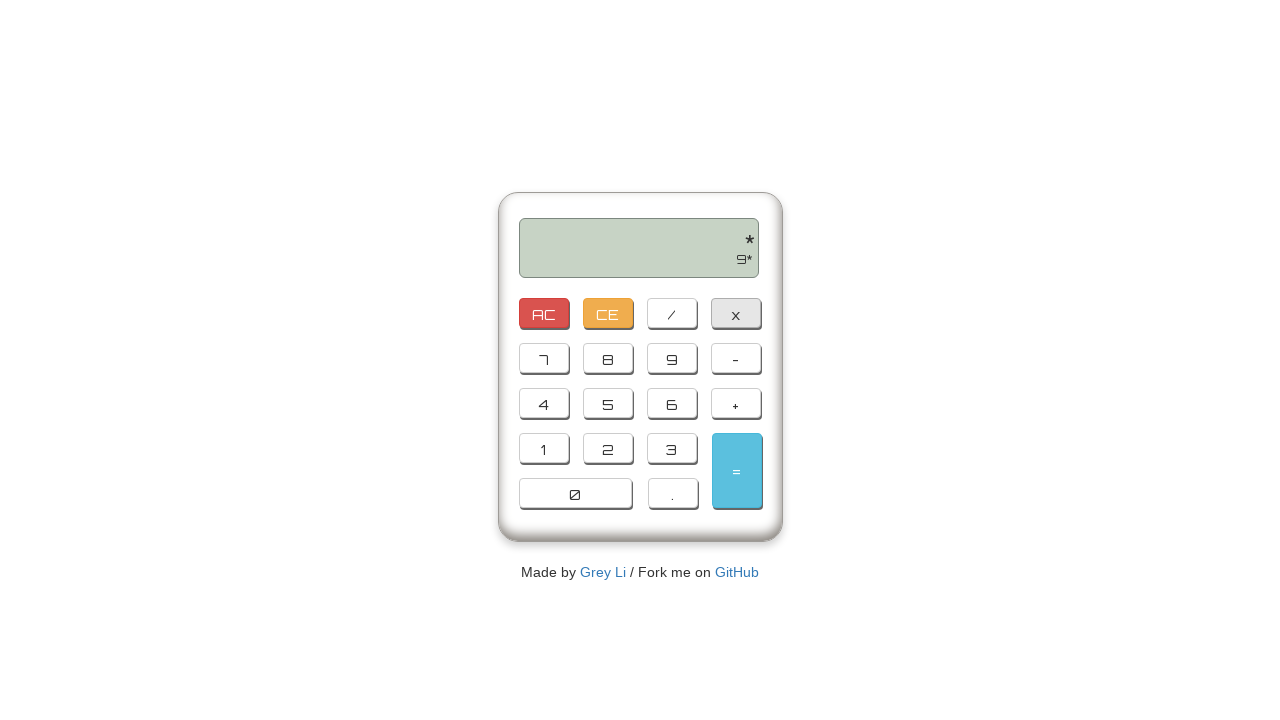

Clicked number 7 at (544, 358) on button:has-text('7')
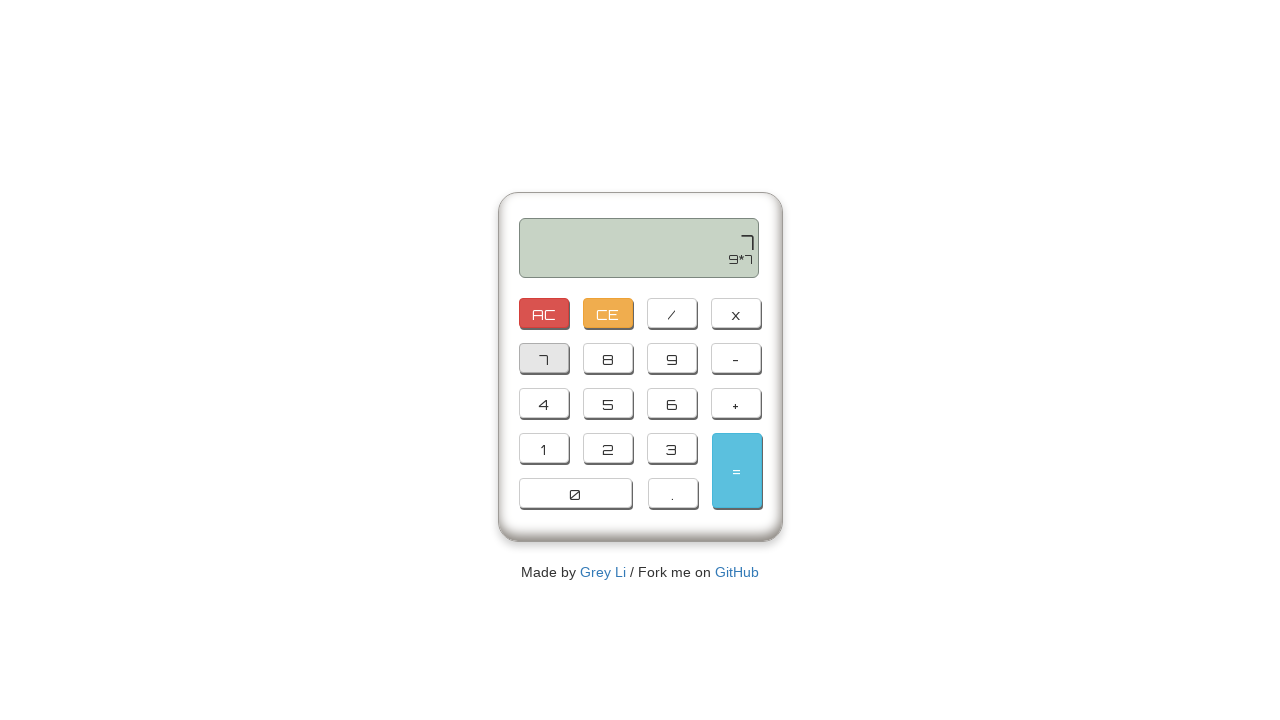

Clicked equals button to calculate 9 x 7 at (736, 470) on #resultButton
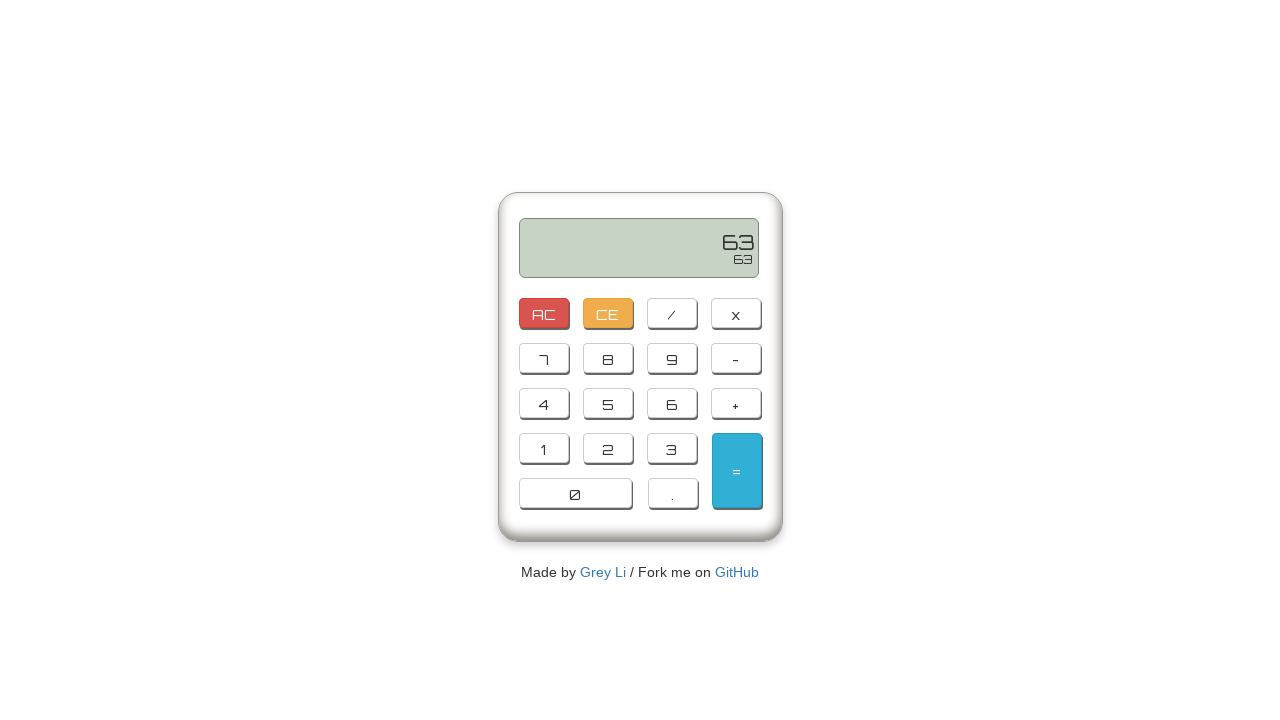

Retrieved result from output: 63
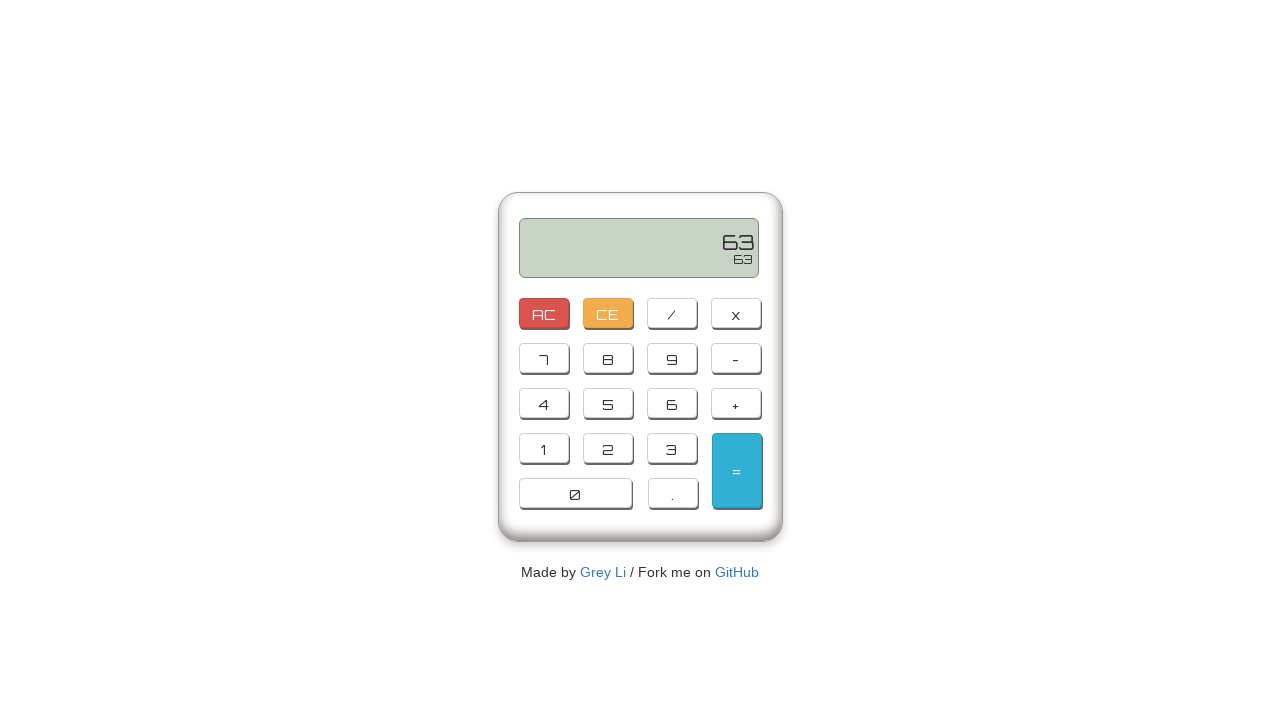

Verified result equals 63 - multiplication test passed
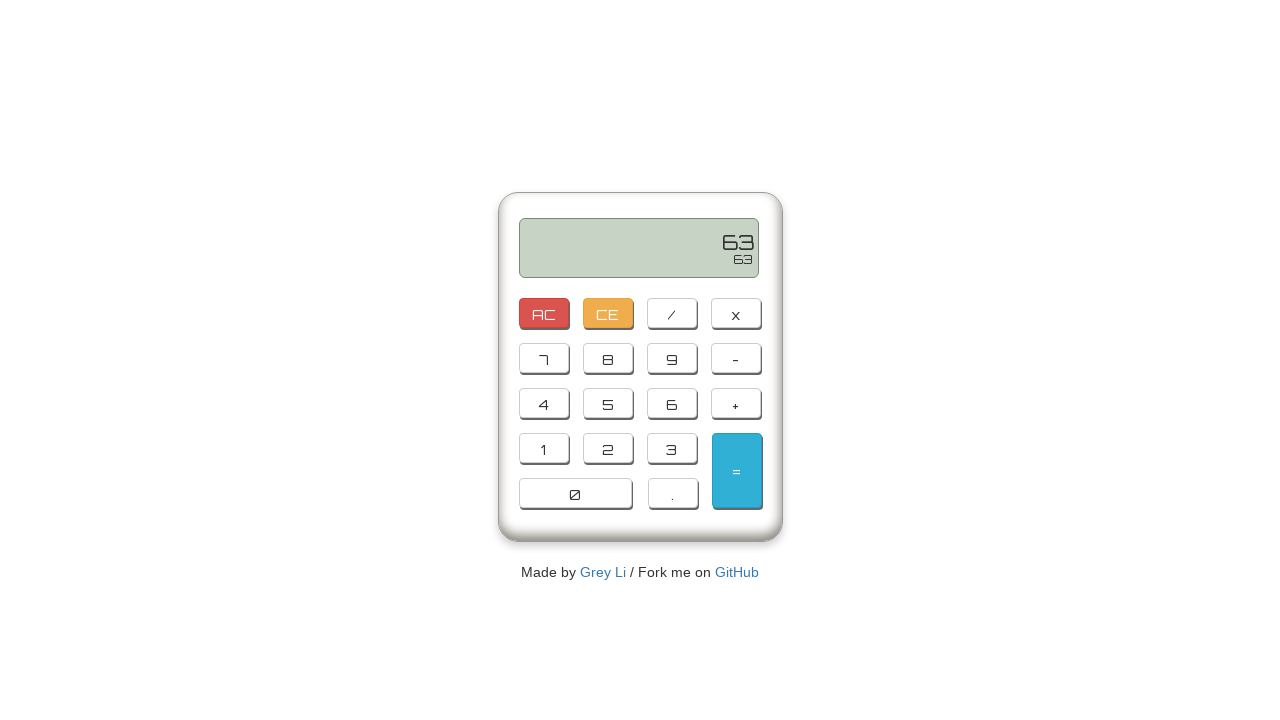

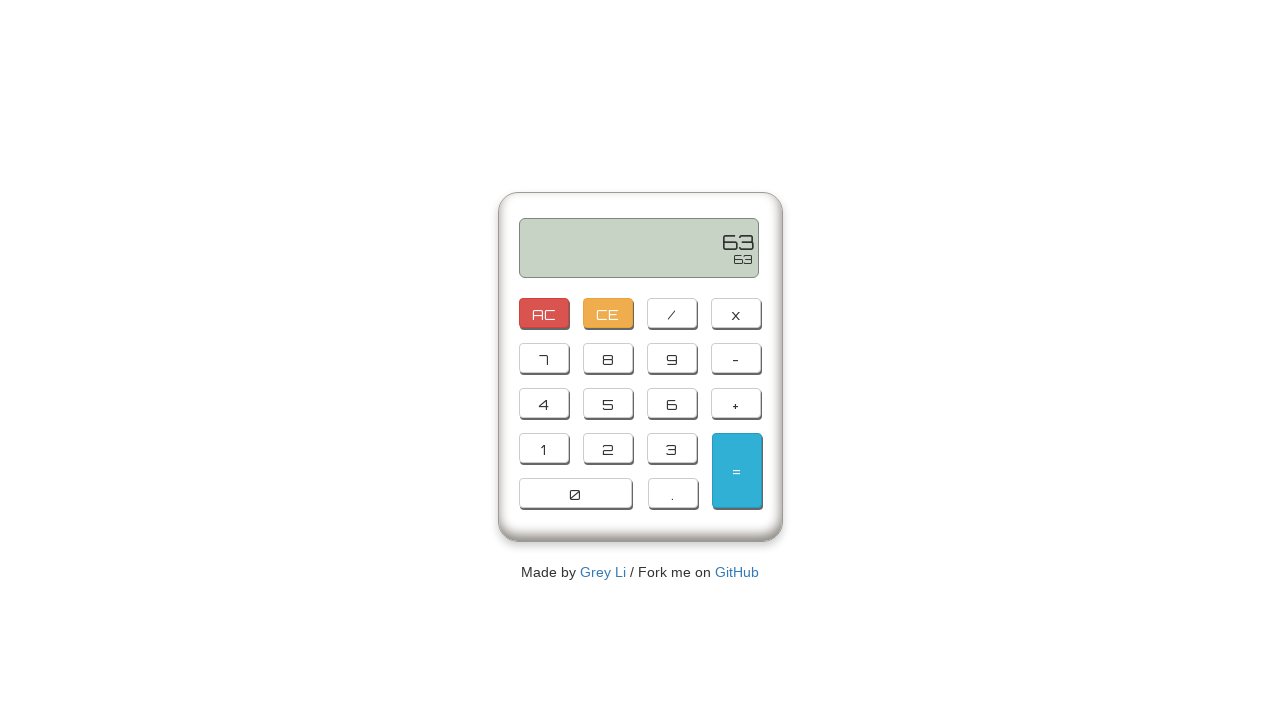